Tests multi-window browser automation by opening a new window, navigating to a different page, extracting text from an element, then switching back to the original window and filling a form field with the extracted text.

Starting URL: https://rahulshettyacademy.com/angularpractice/

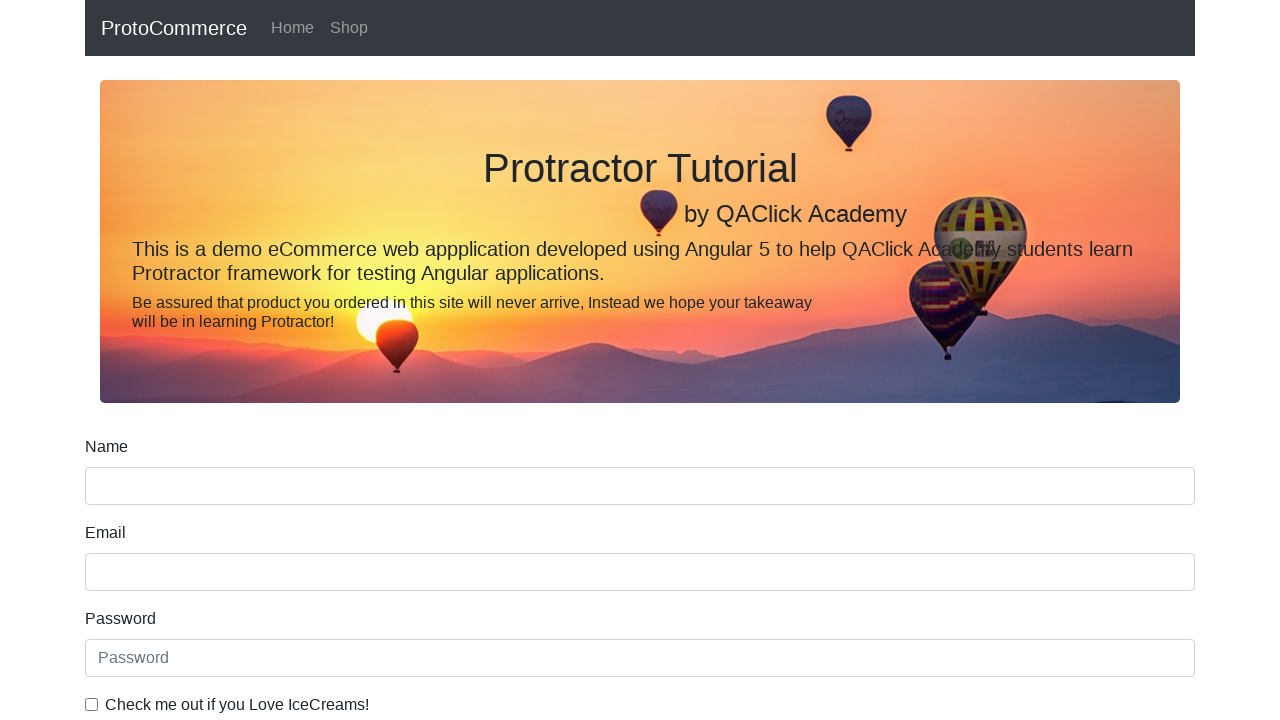

Opened a new window/page in the same context
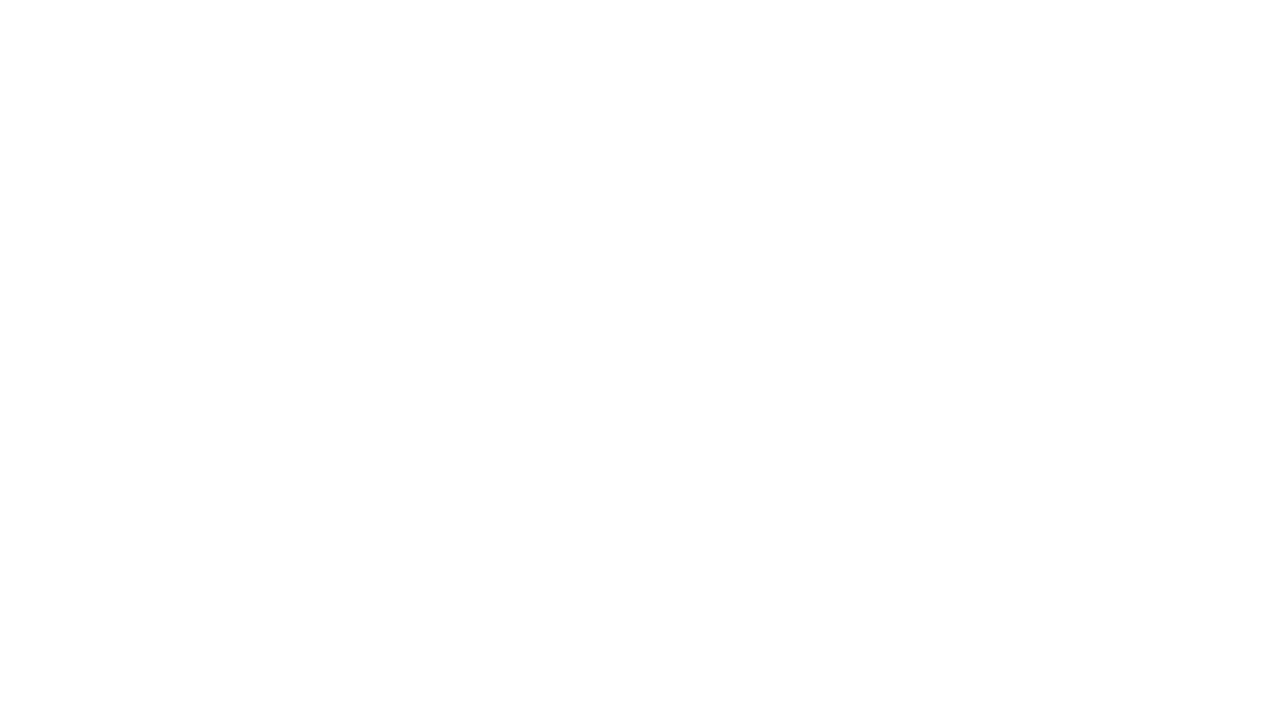

Navigated new window to https://rahulshettyacademy.com/
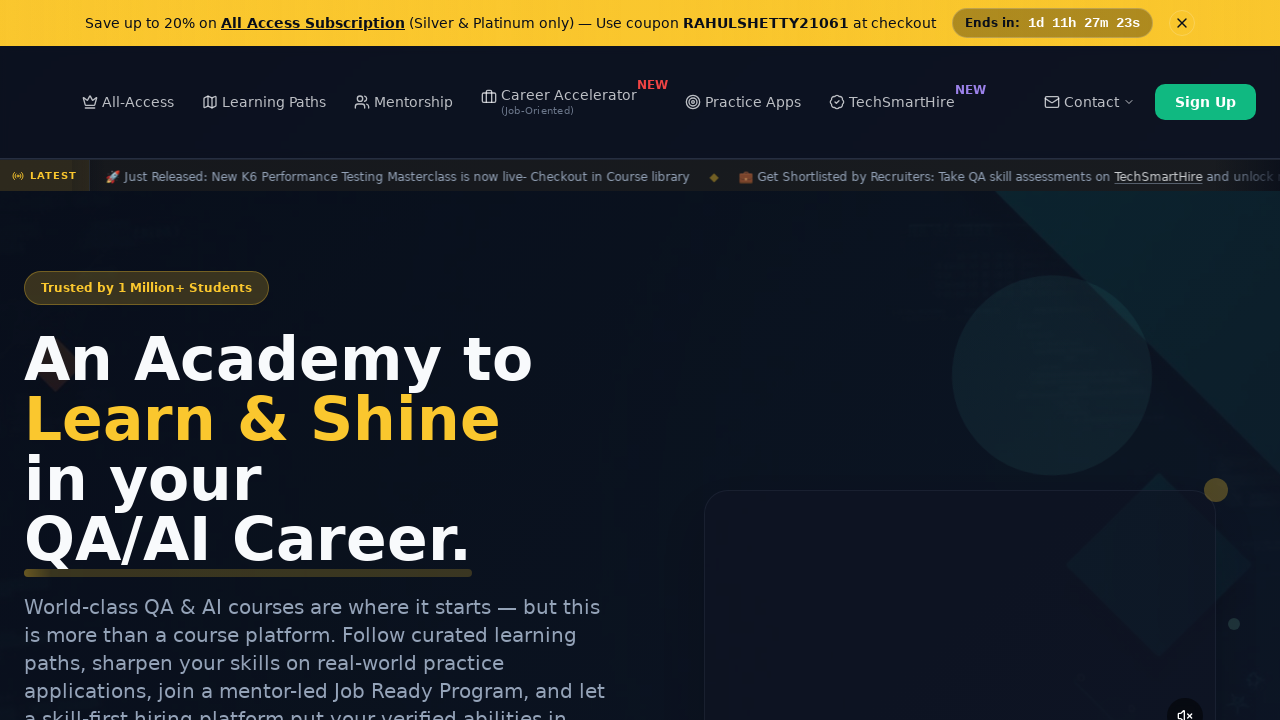

Course elements loaded in new window
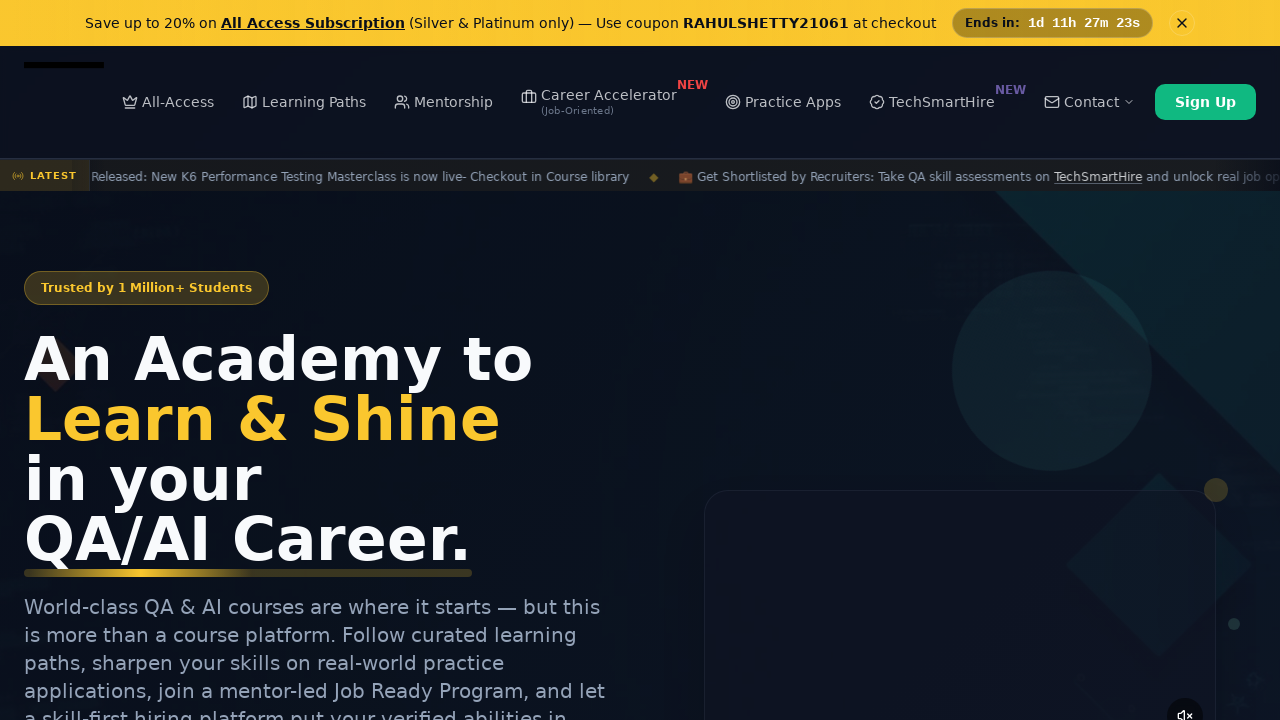

Located course elements
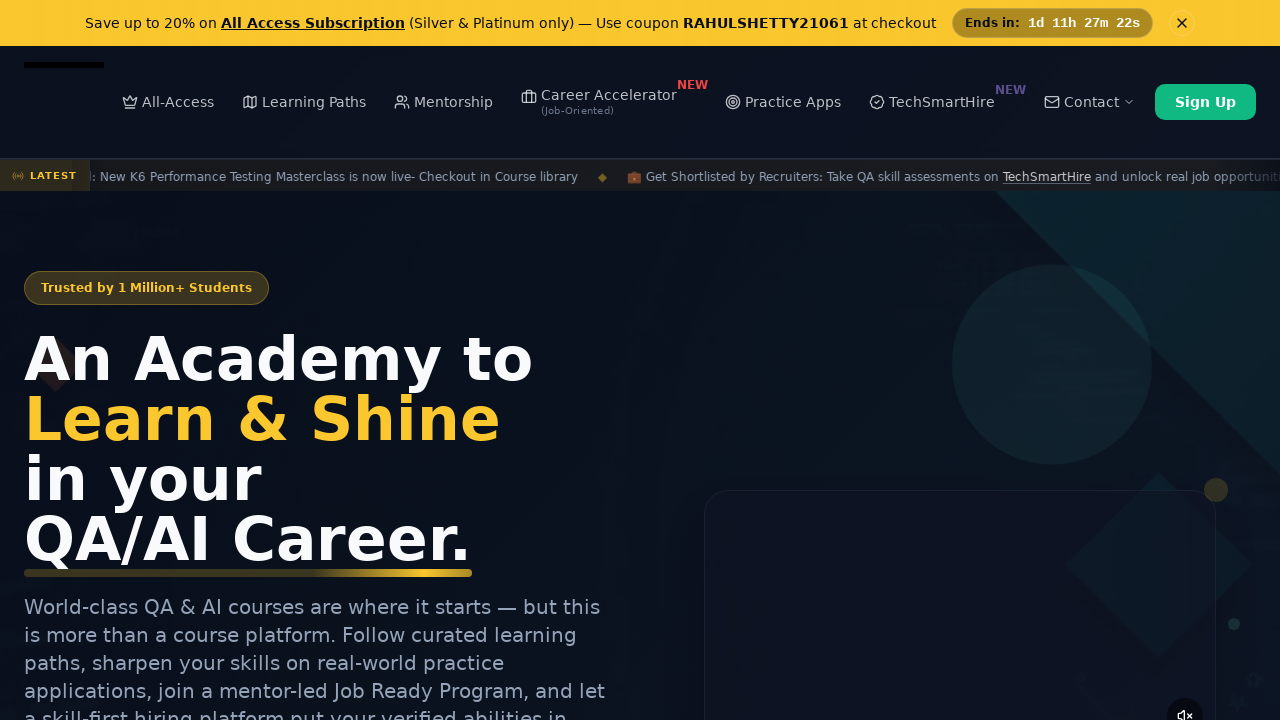

Extracted course name: Playwright Testing
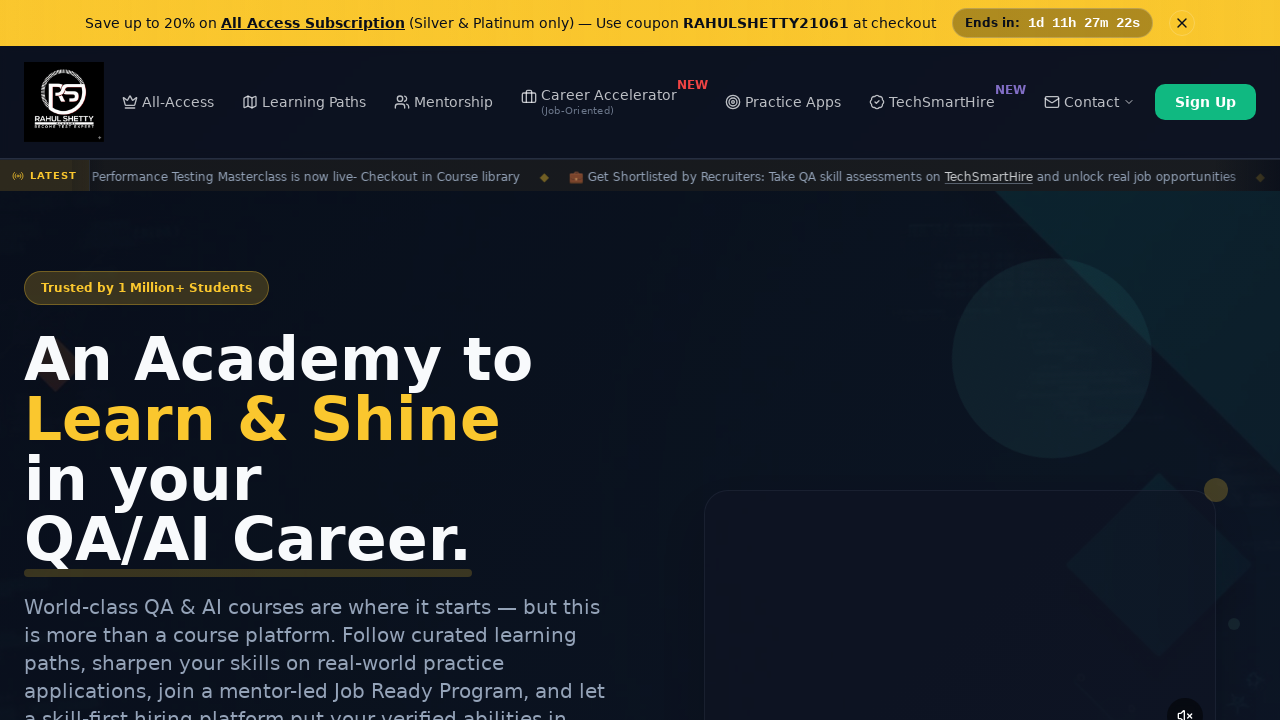

Switched back to original window
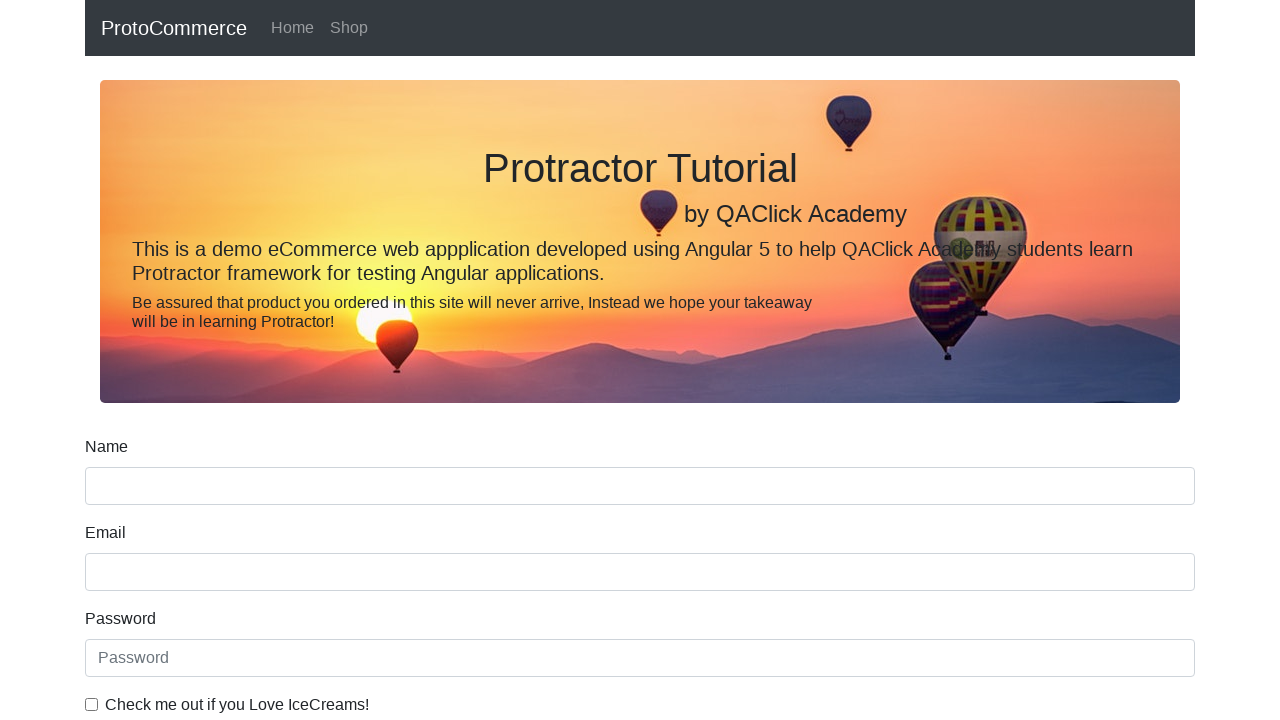

Filled name field with course name: Playwright Testing on [name='name']
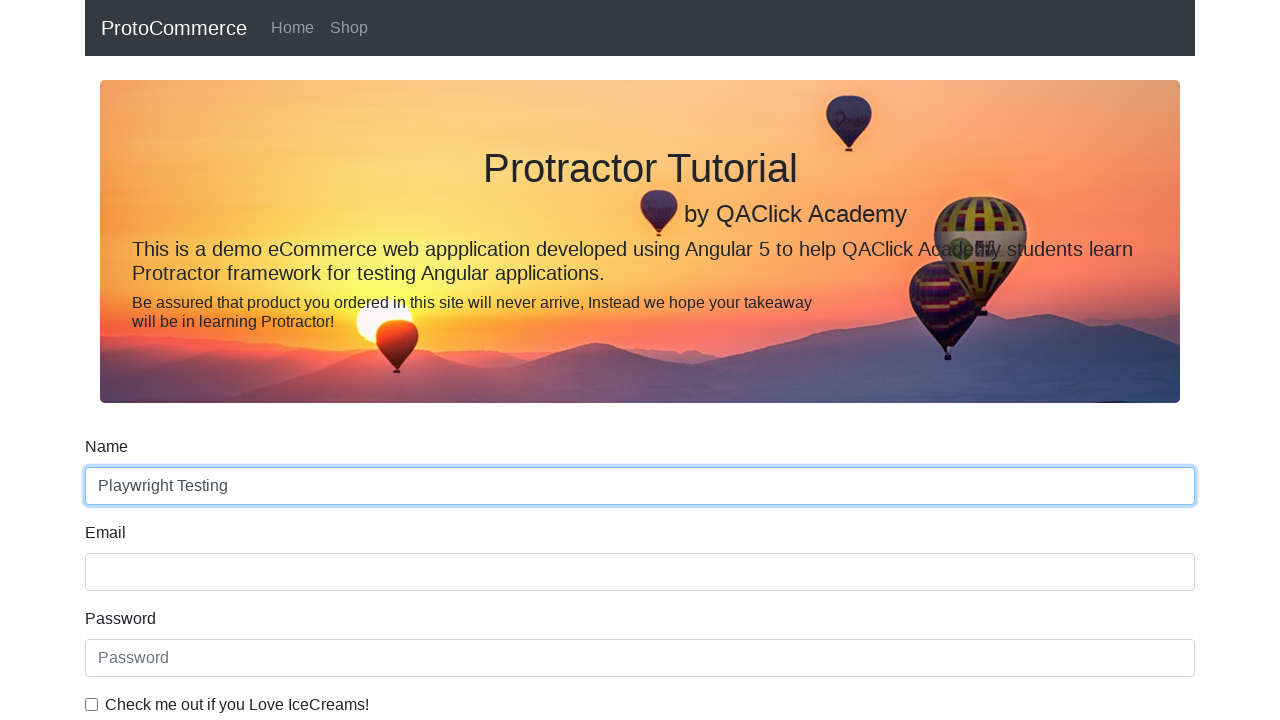

Closed the new window/page
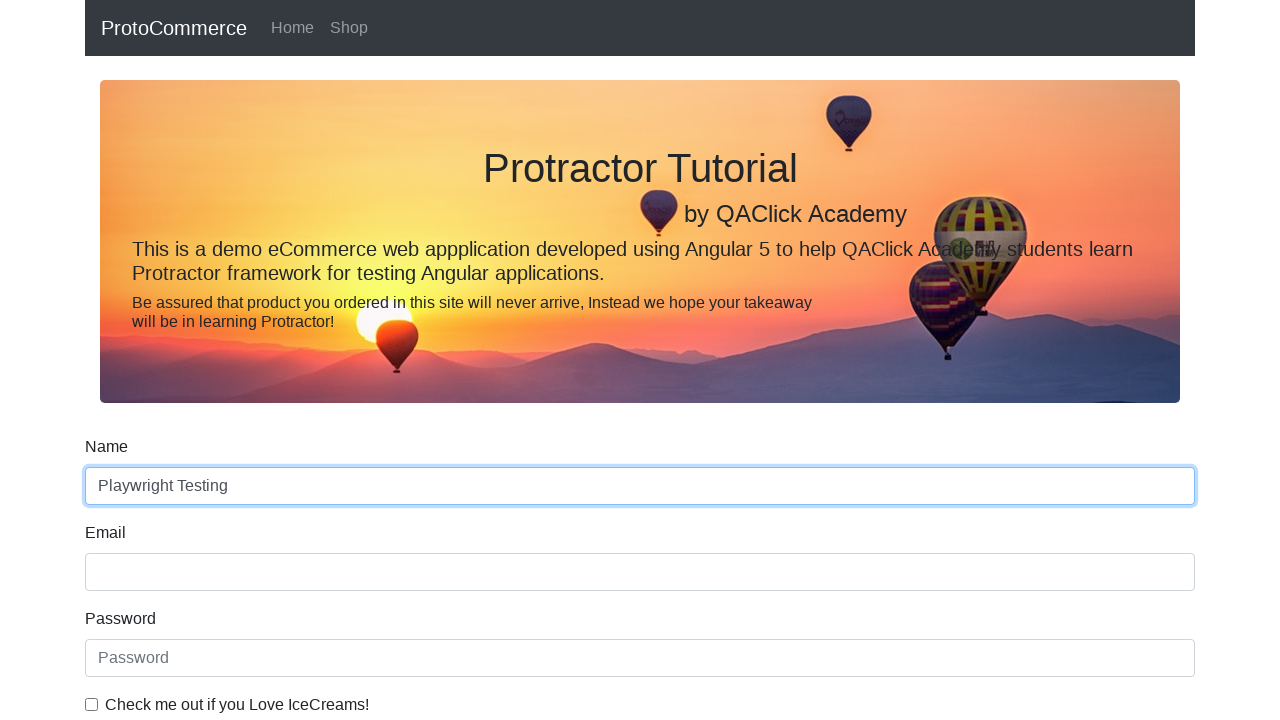

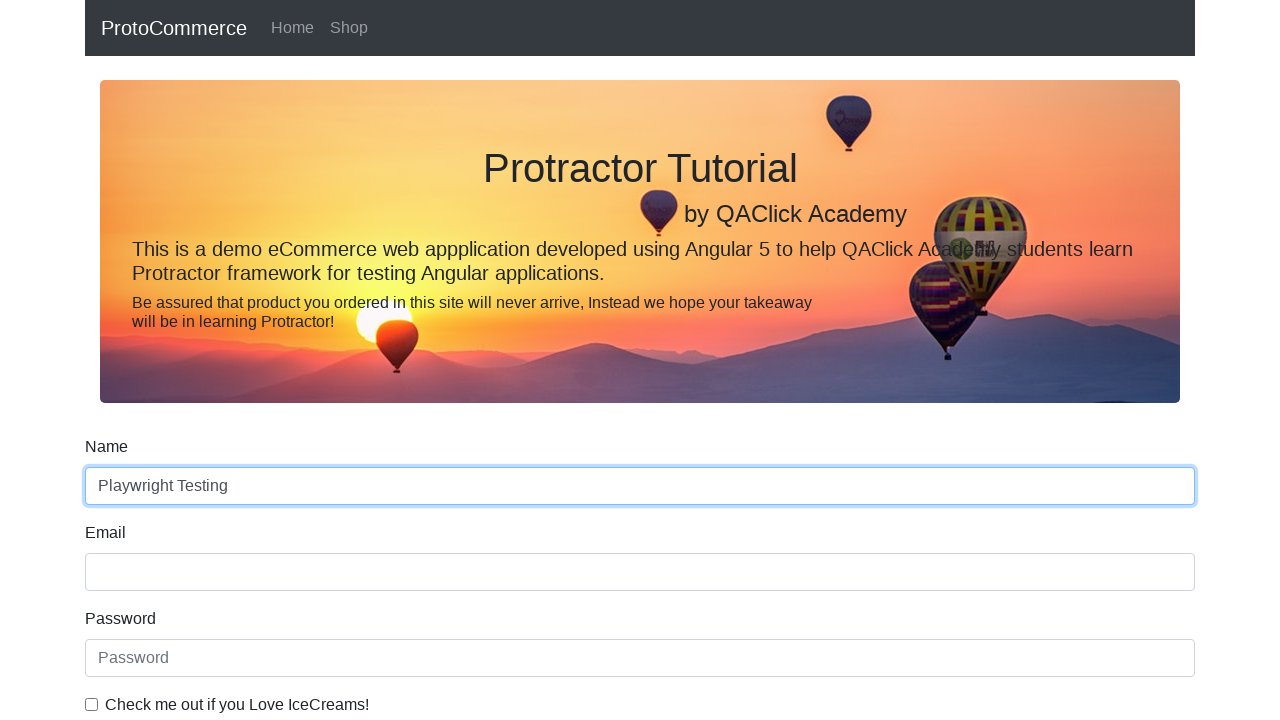